Navigates to Trank Technologies homepage and clicks the "Explore More" button on the home slider to explore more content.

Starting URL: https://www.tranktechnologies.com/

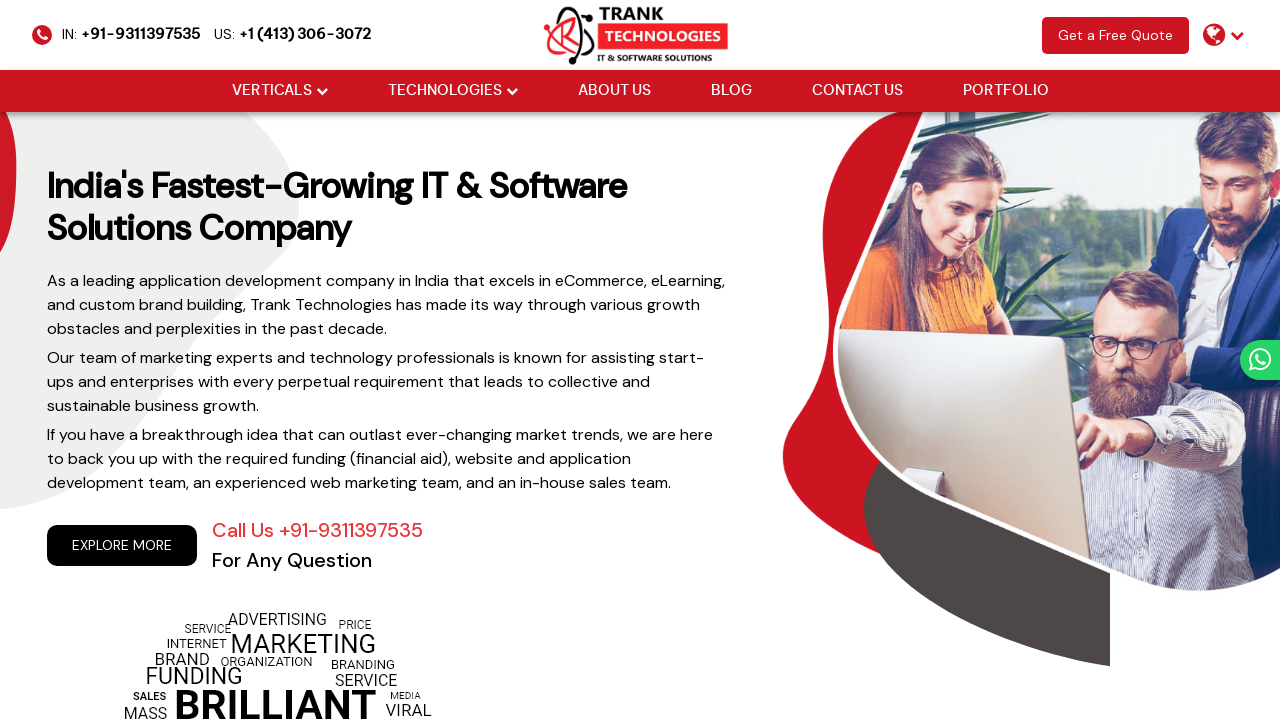

Navigated to Trank Technologies homepage
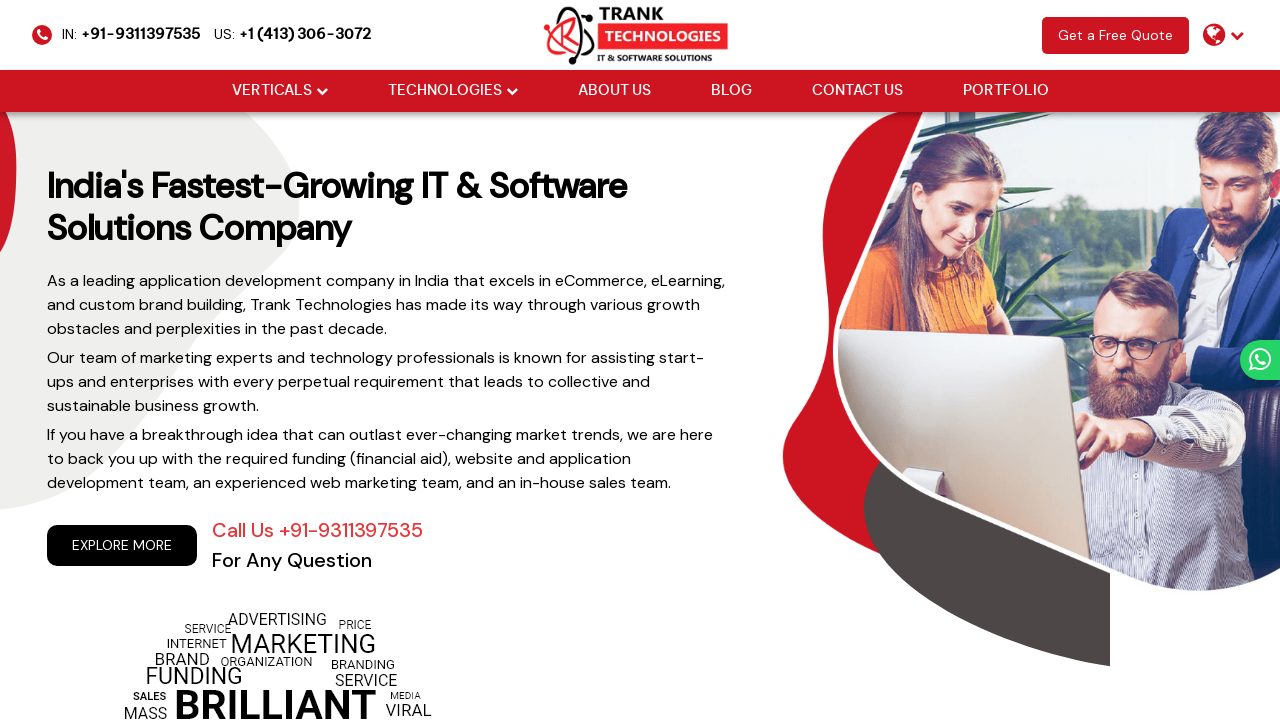

Clicked 'Explore More' button on home slider at (122, 545) on div.cm-home-slide.slick-slide.slick-current.slick-active a.cm-slider-btn.cm-prim
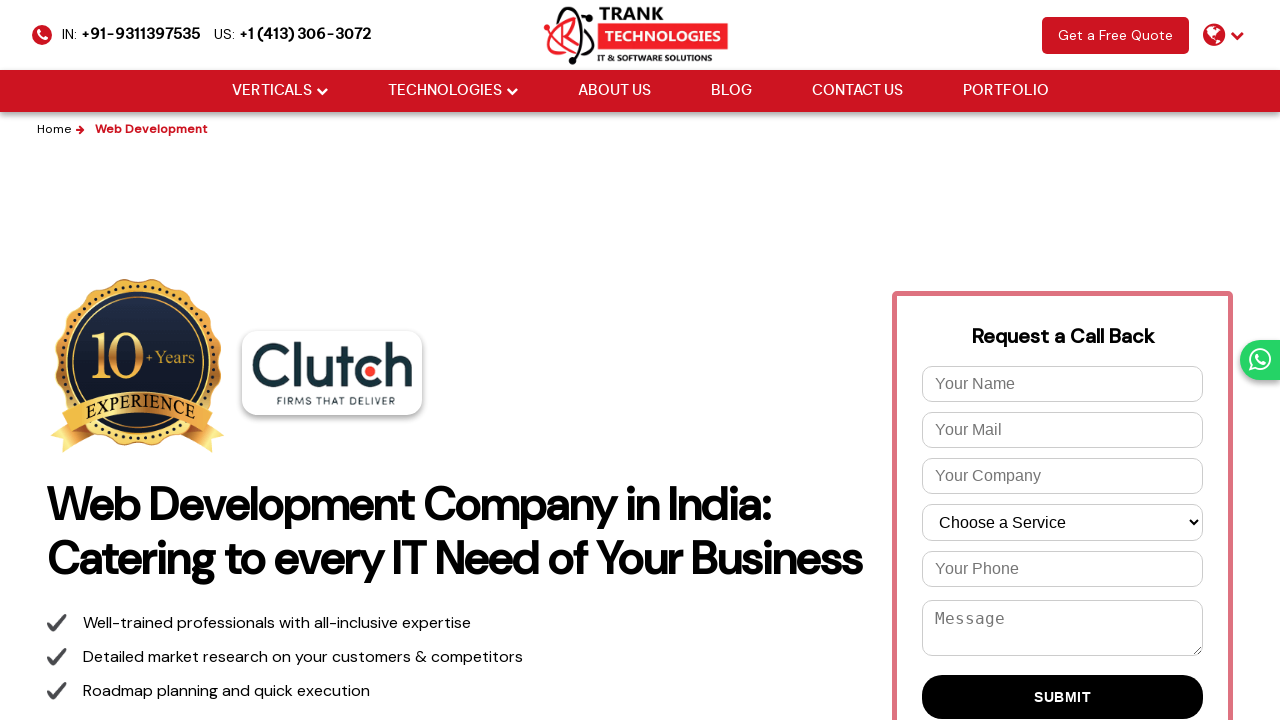

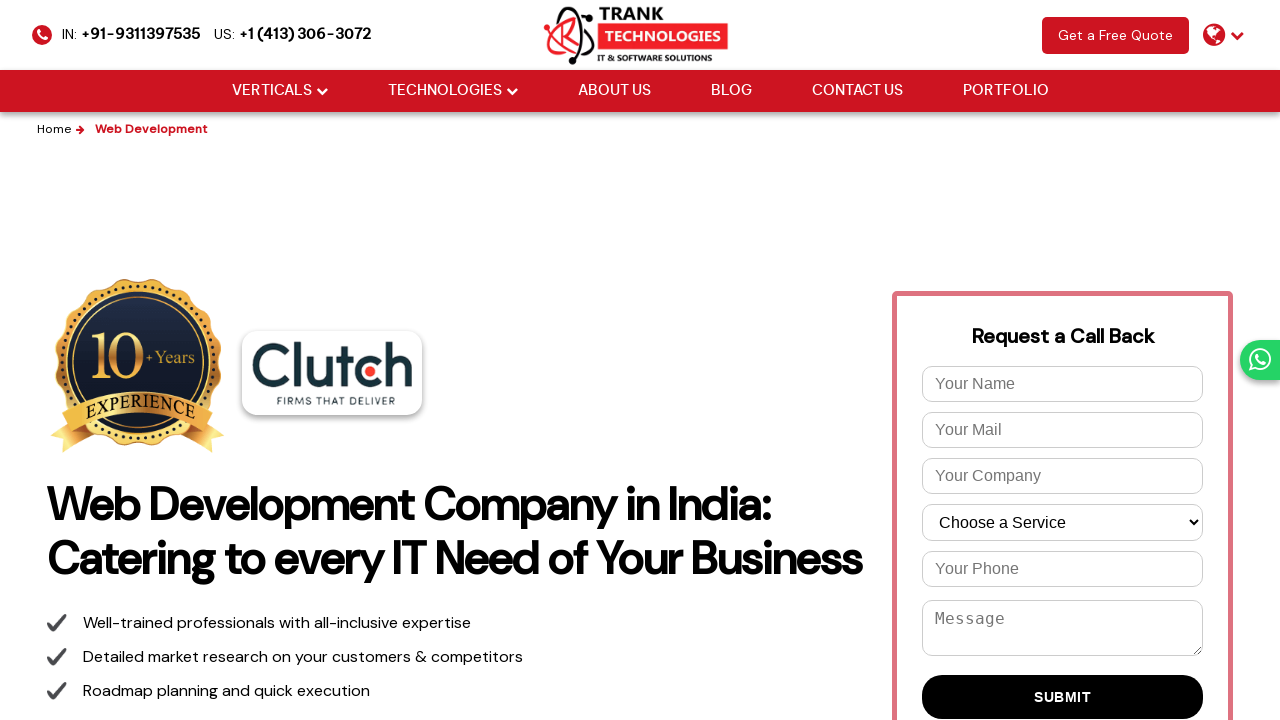